Tests mouse hover functionality by hovering over a menu item and clicking a submenu option

Starting URL: https://www.actitime.com/

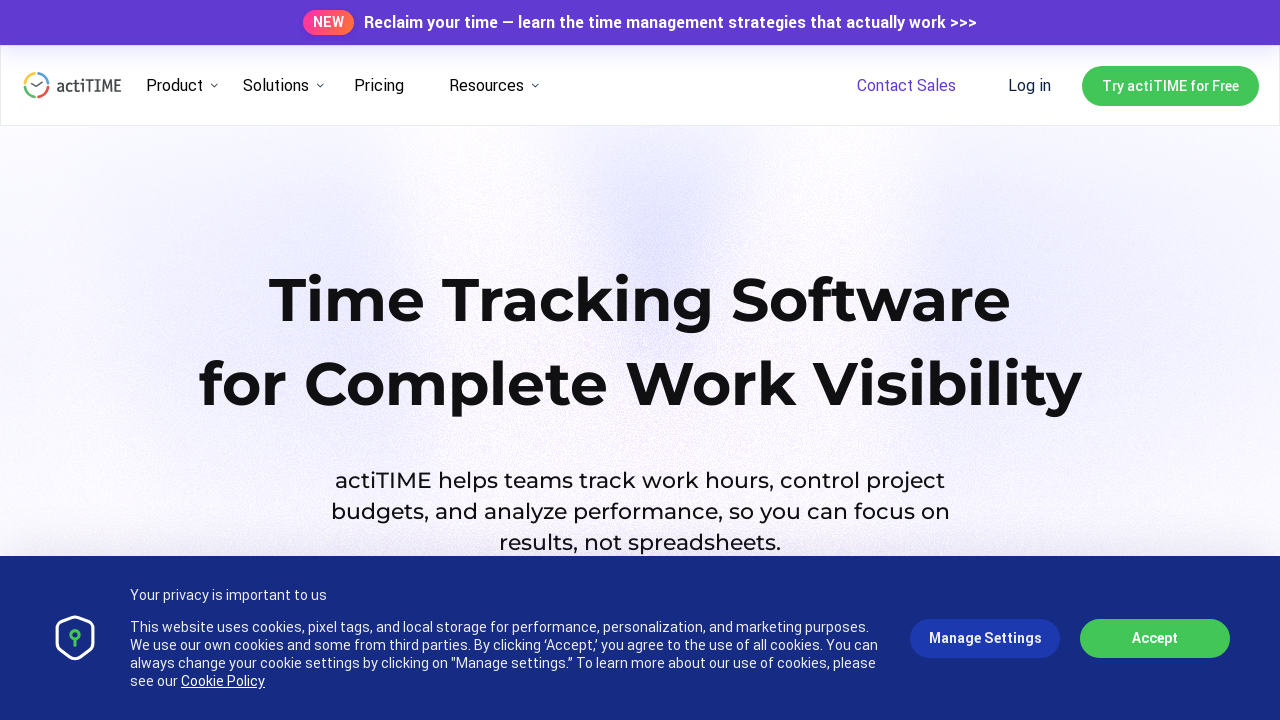

Hovered over Clients menu item at (243, 361) on a:text('Clients')
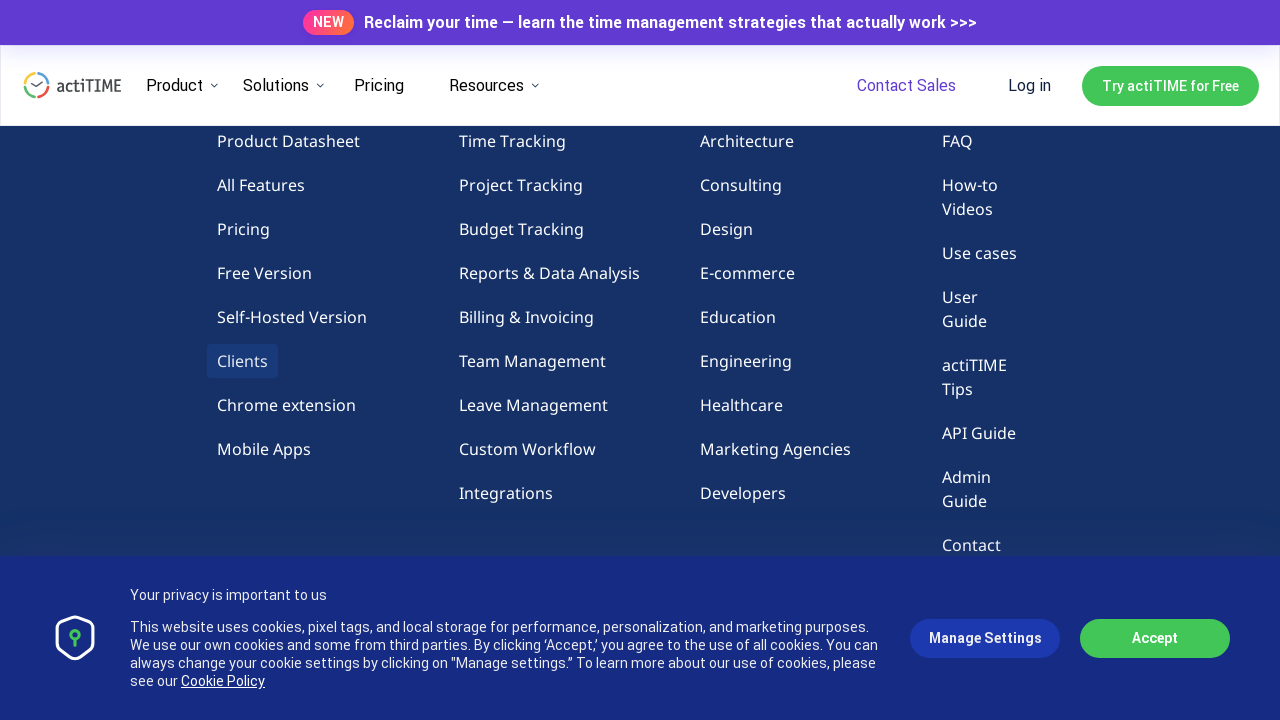

Clicked on IT submenu option at (1170, 86) on a:text('IT')
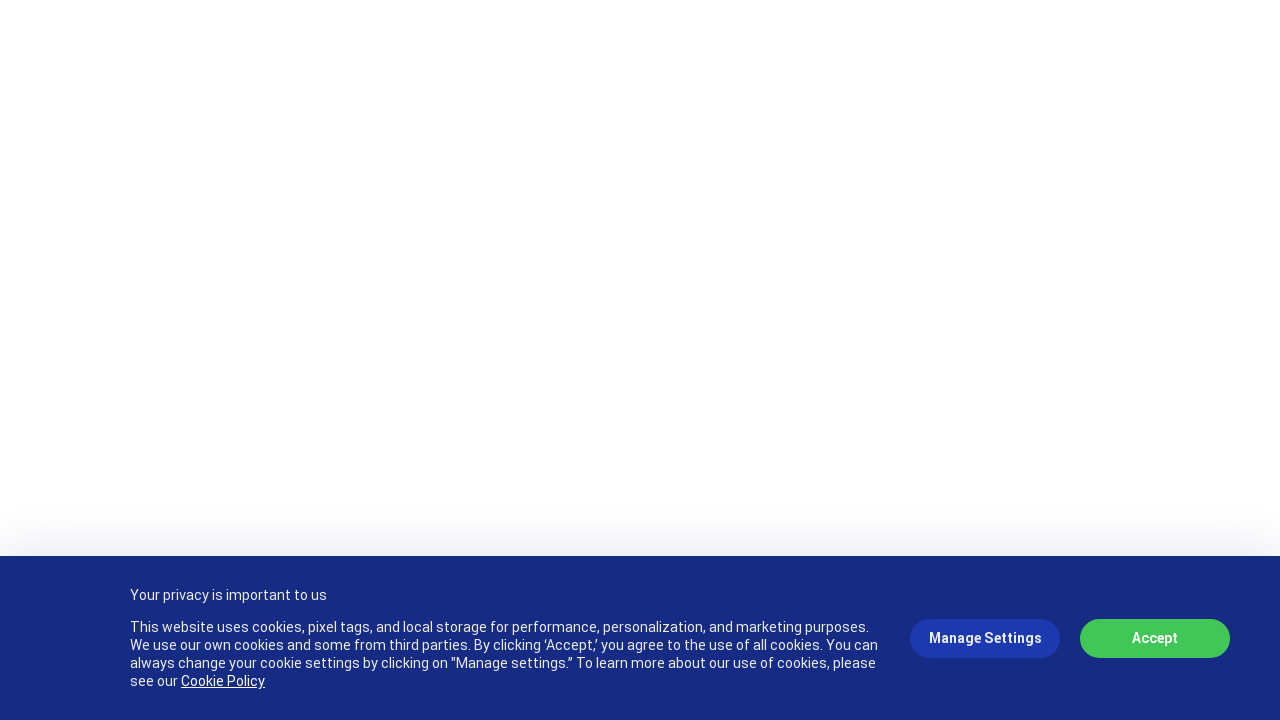

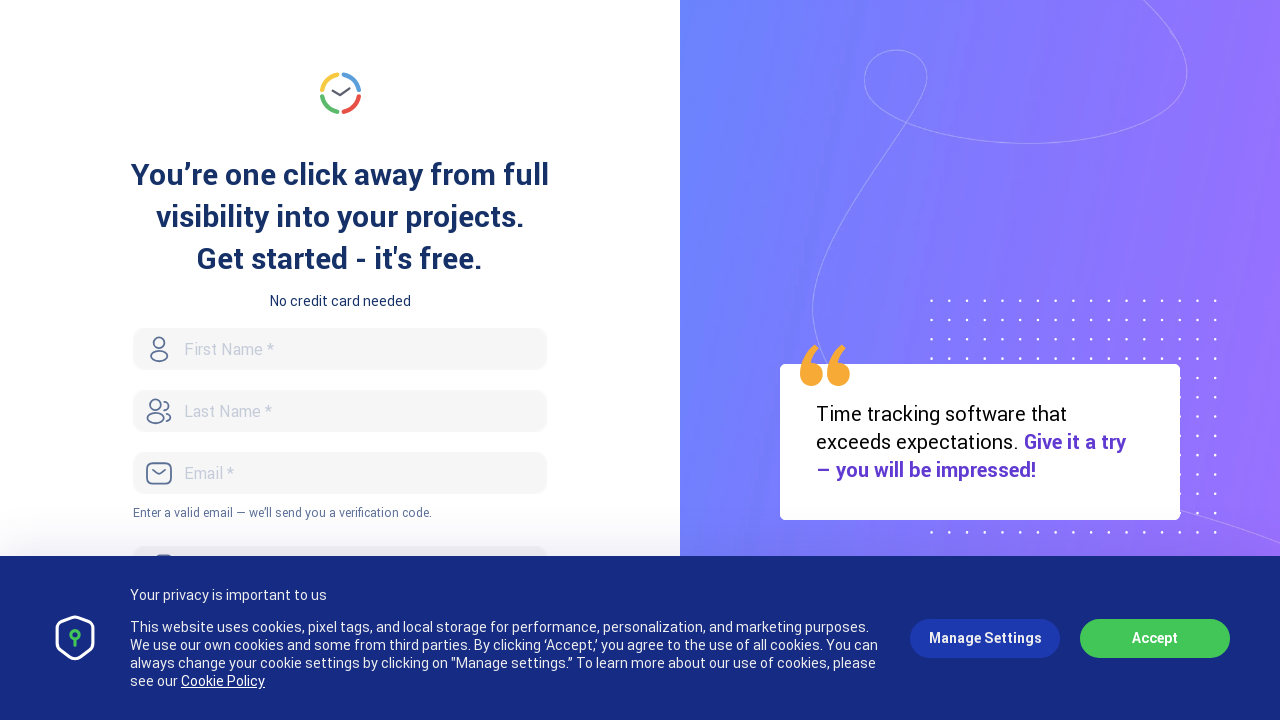